Tests dynamic loading functionality by clicking a start button, waiting for a finish message to appear, and verifying the displayed text is "Hello World!"

Starting URL: http://the-internet.herokuapp.com/dynamic_loading/2

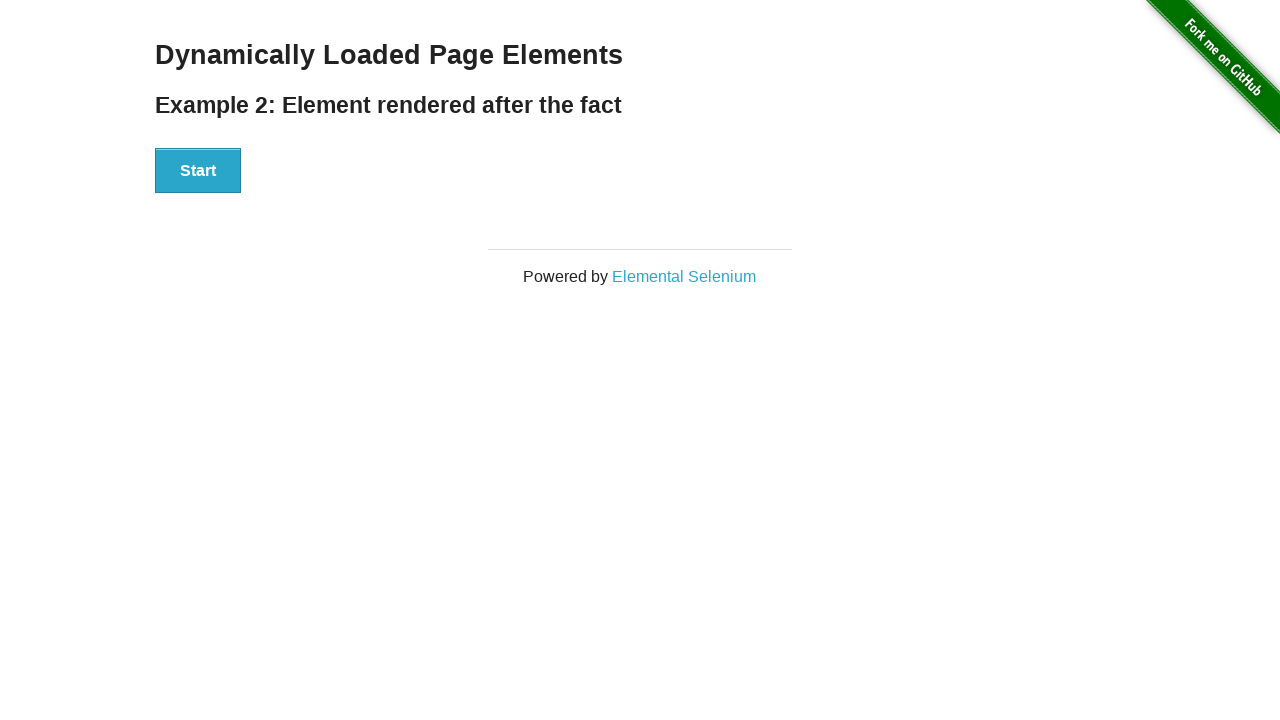

Clicked start button to initiate dynamic loading at (198, 171) on #start button
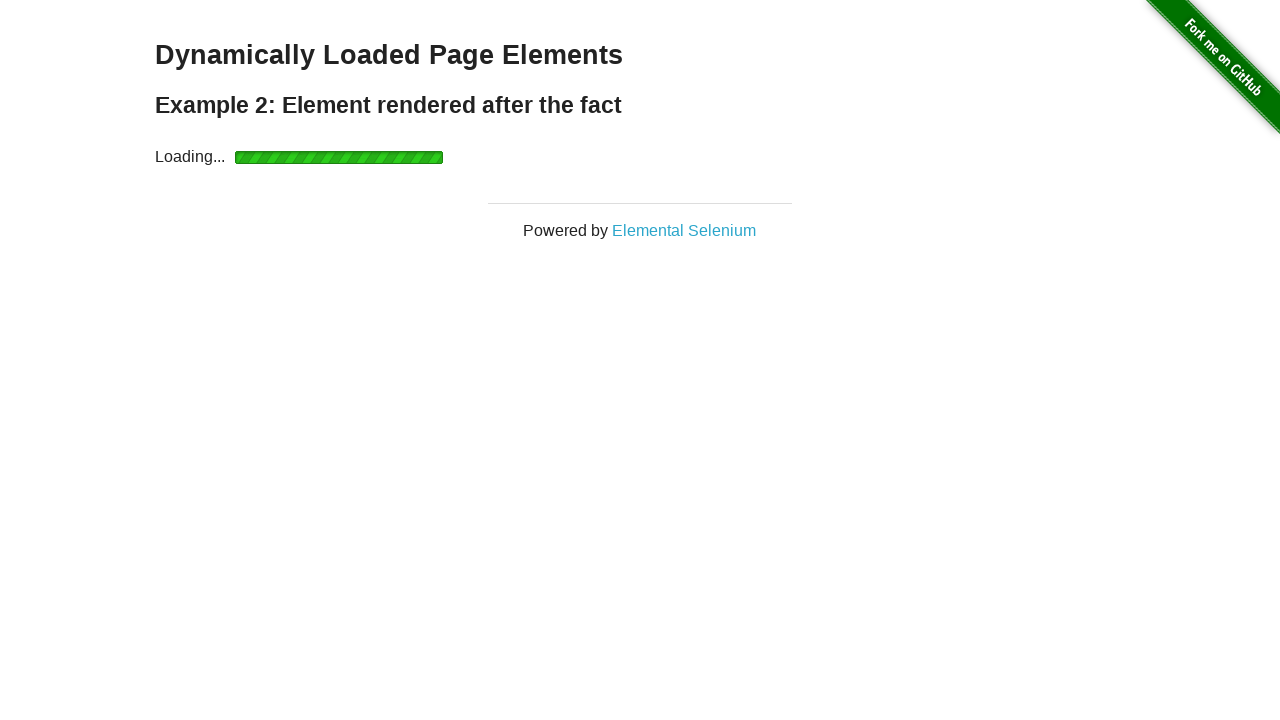

Finish message appeared on page
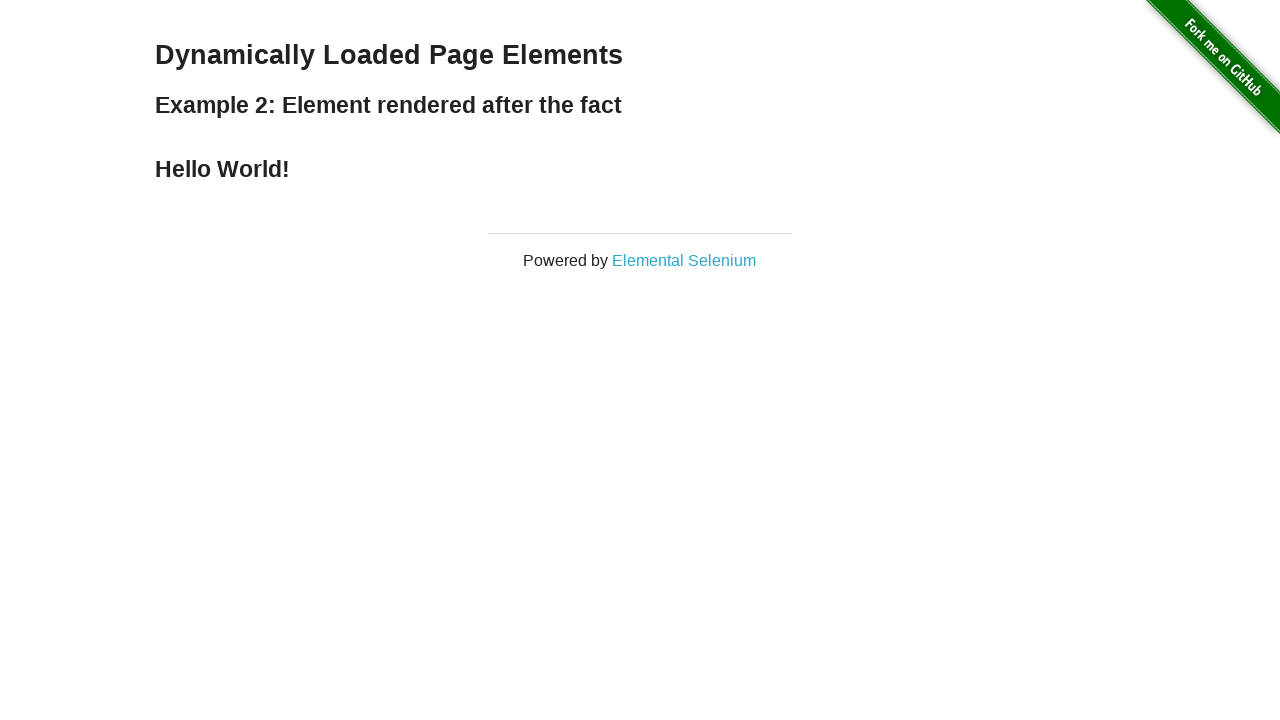

Retrieved finish text content
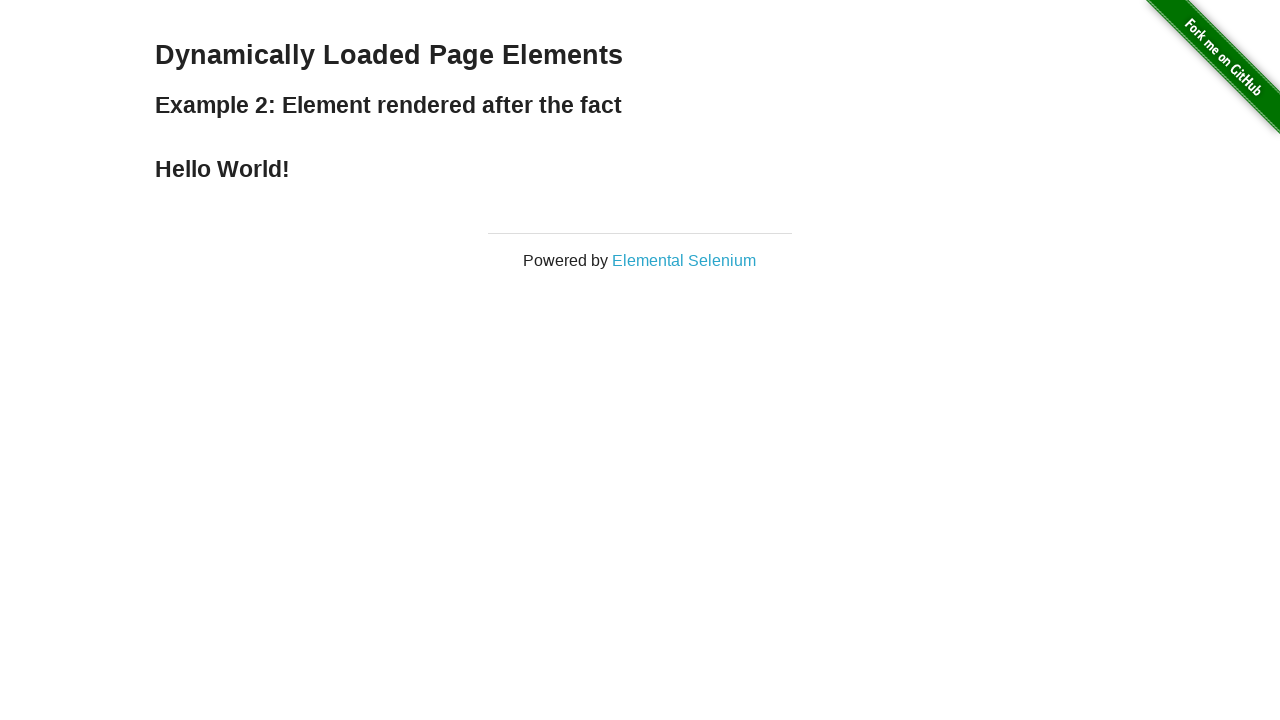

Verified finish text equals 'Hello World!'
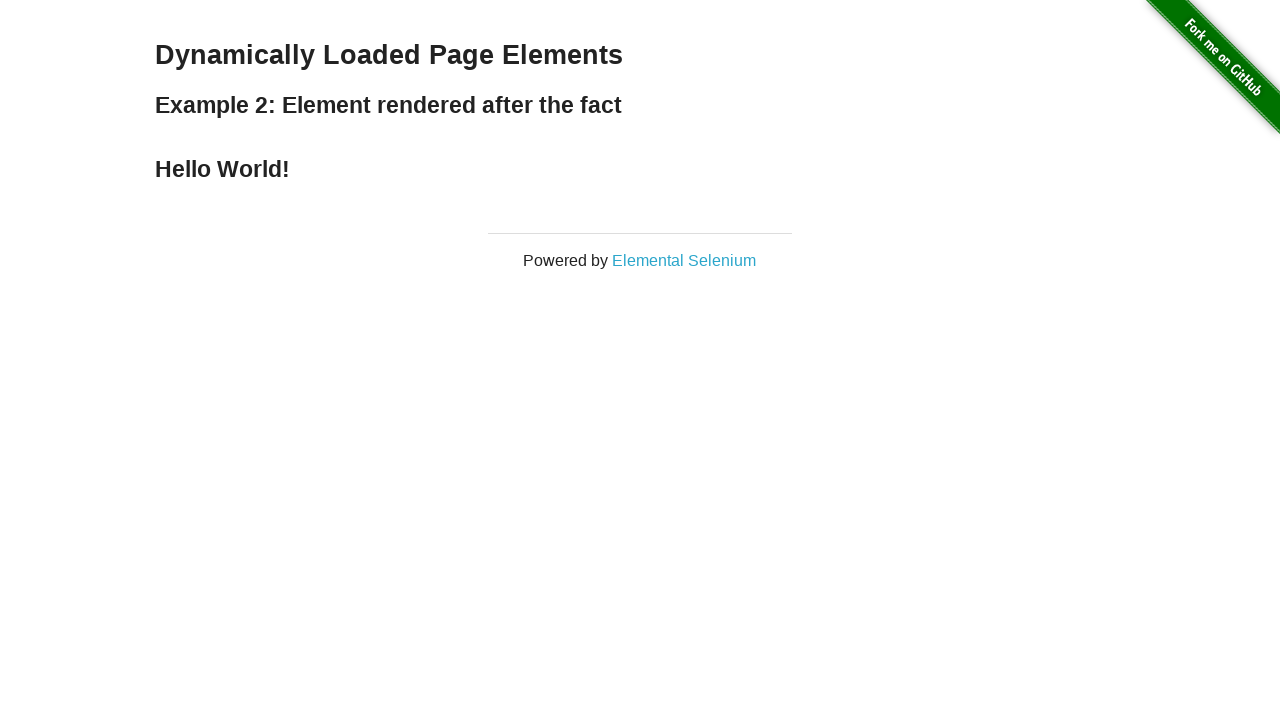

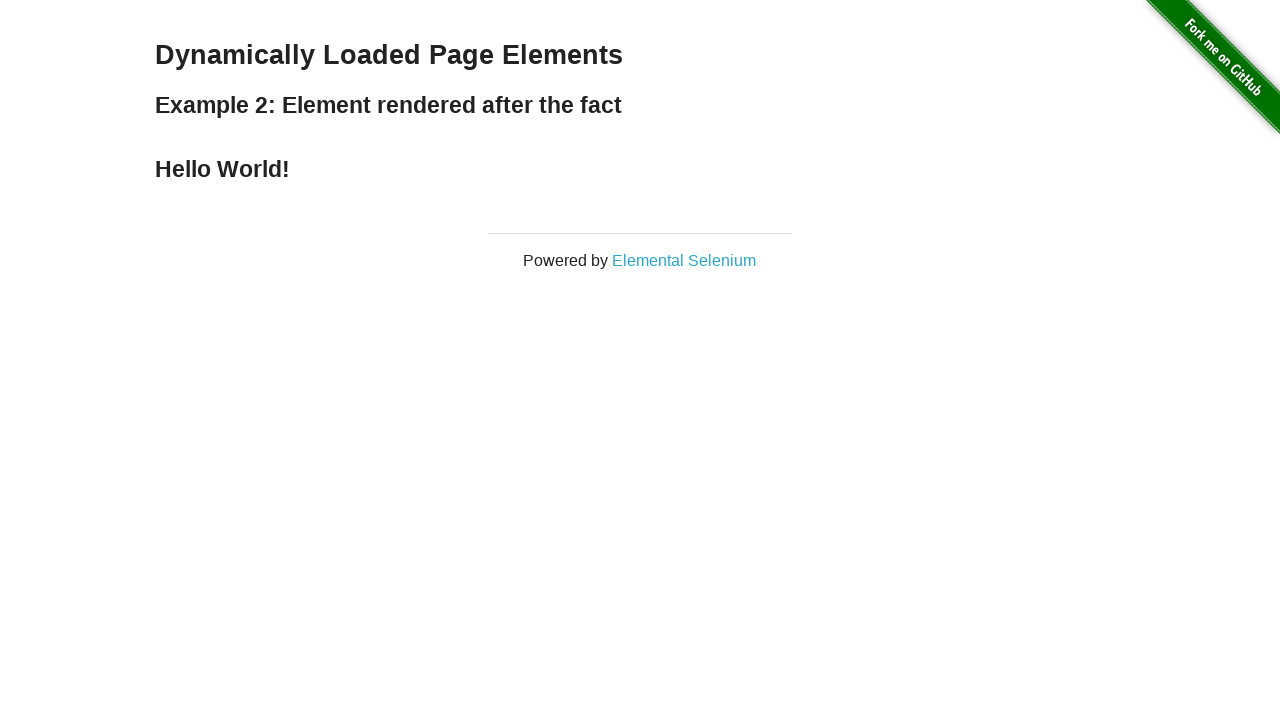